Tests that clicking the Due column header sorts the numeric values in ascending order by clicking the header once and verifying the column data is sorted.

Starting URL: http://the-internet.herokuapp.com/tables

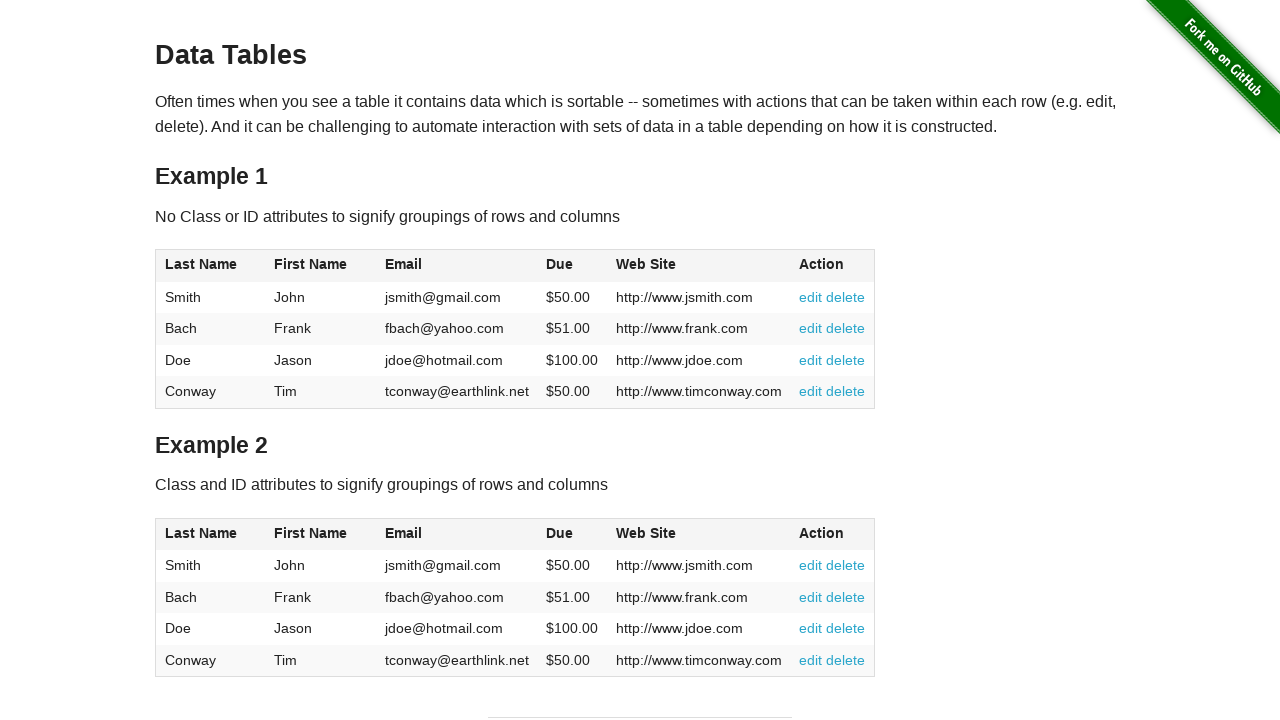

Clicked the Due column header to sort in ascending order at (572, 266) on #table1 thead tr th:nth-of-type(4)
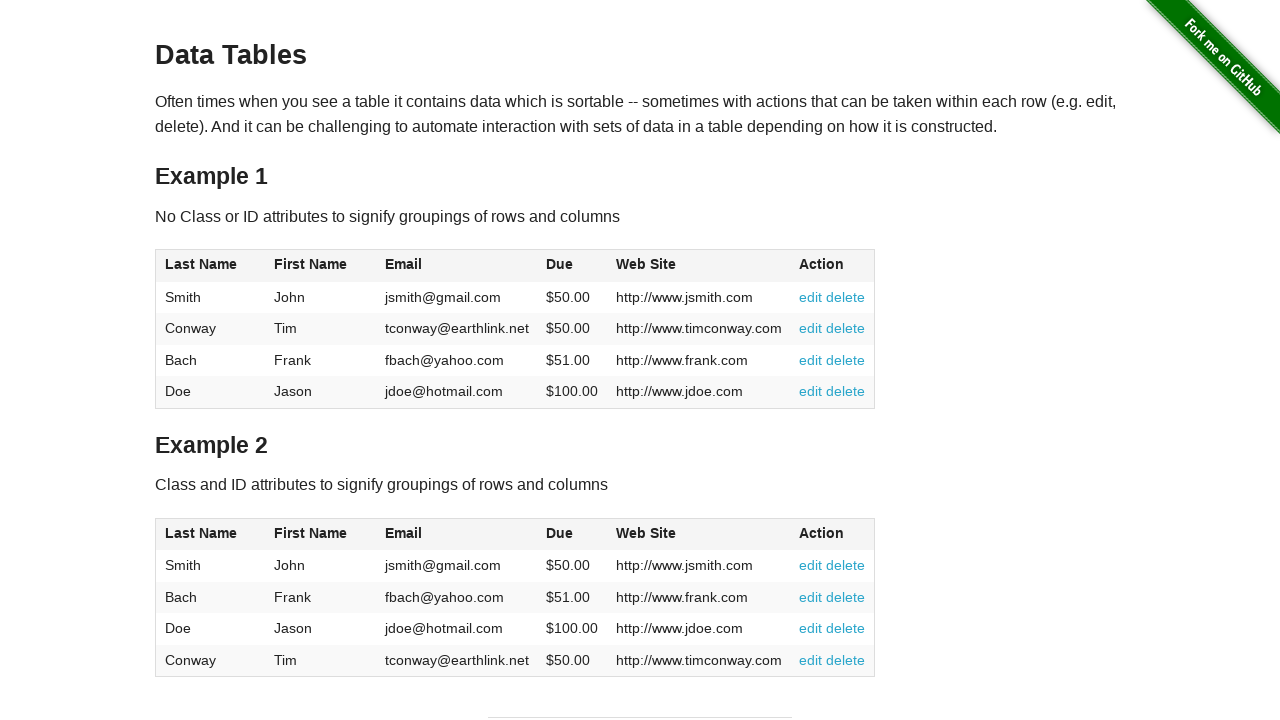

Verified Due column cells are present after sorting
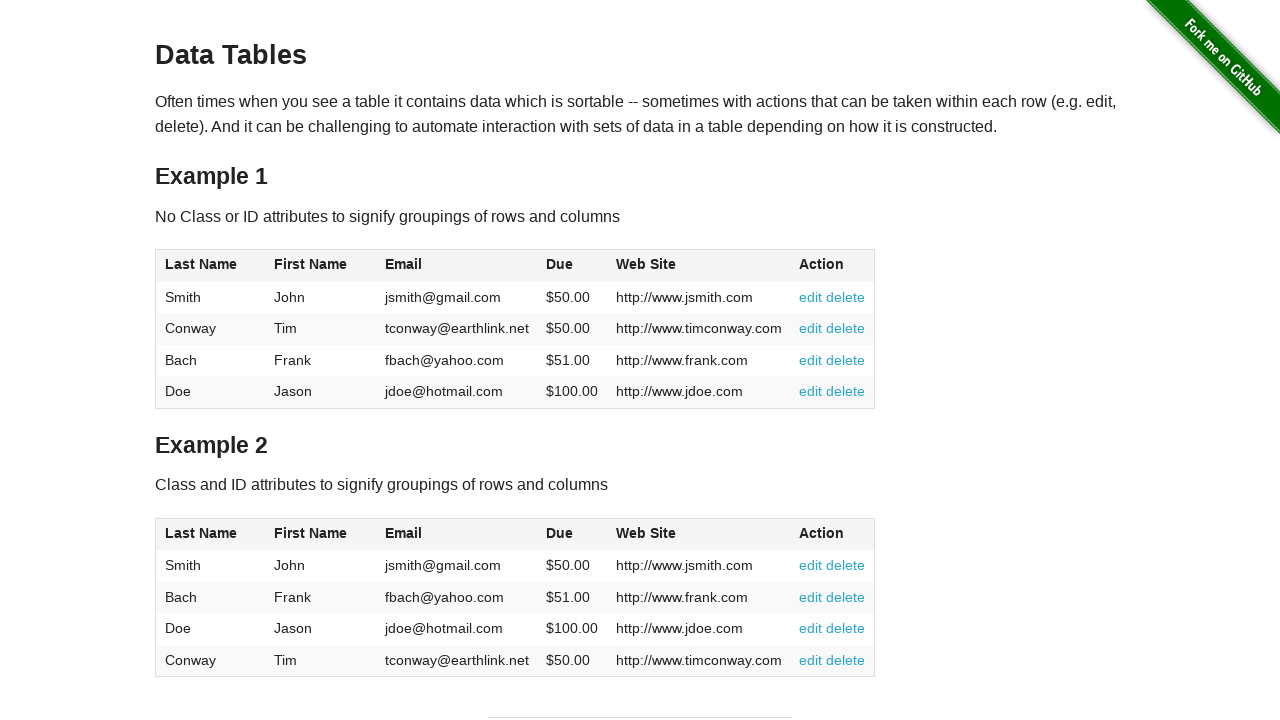

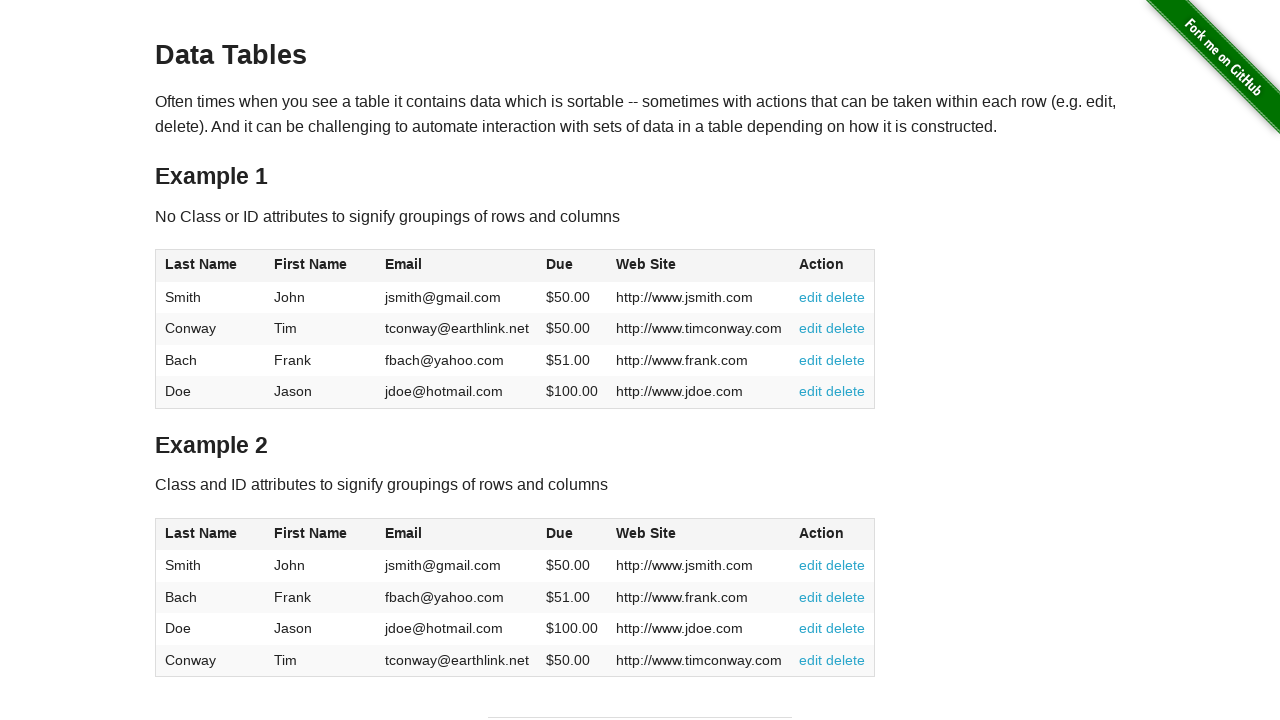